Tests JavaScript prompt alert by clicking the prompt button, entering text in the alert, accepting it, and verifying the entered text is displayed

Starting URL: http://practice.cydeo.com/javascript_alerts

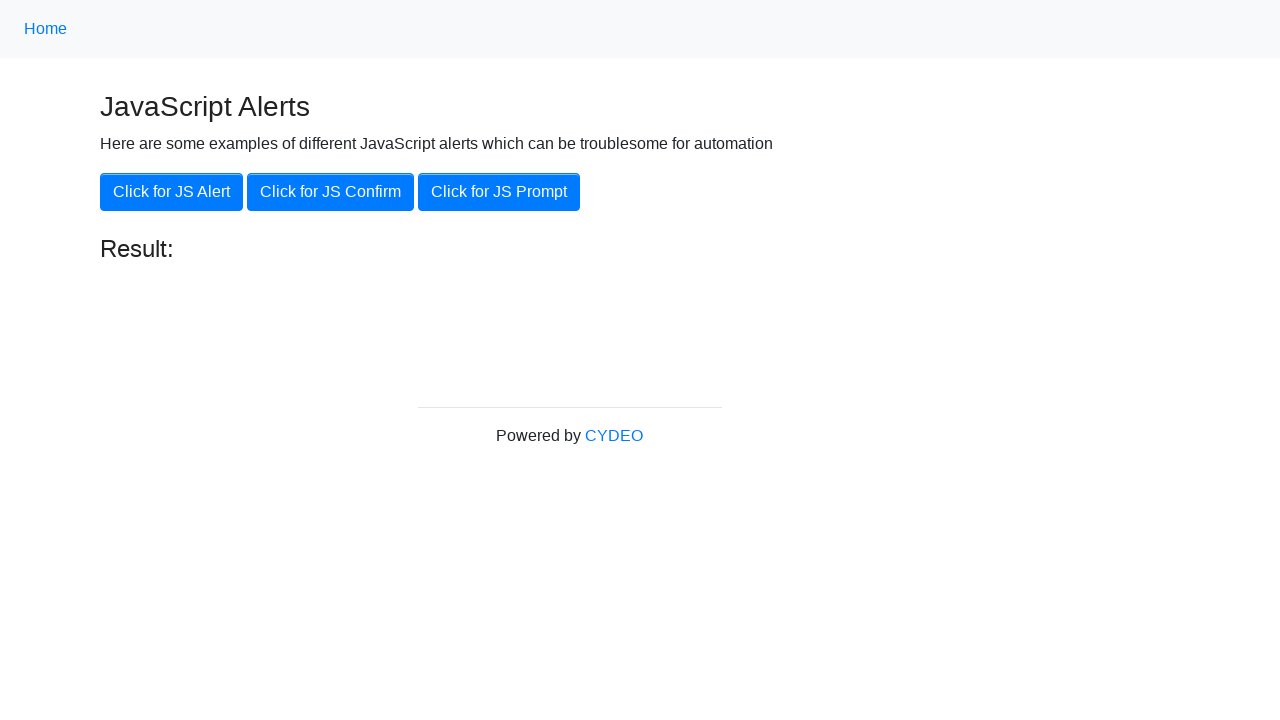

Set up dialog handler to accept prompt with 'Hello' text
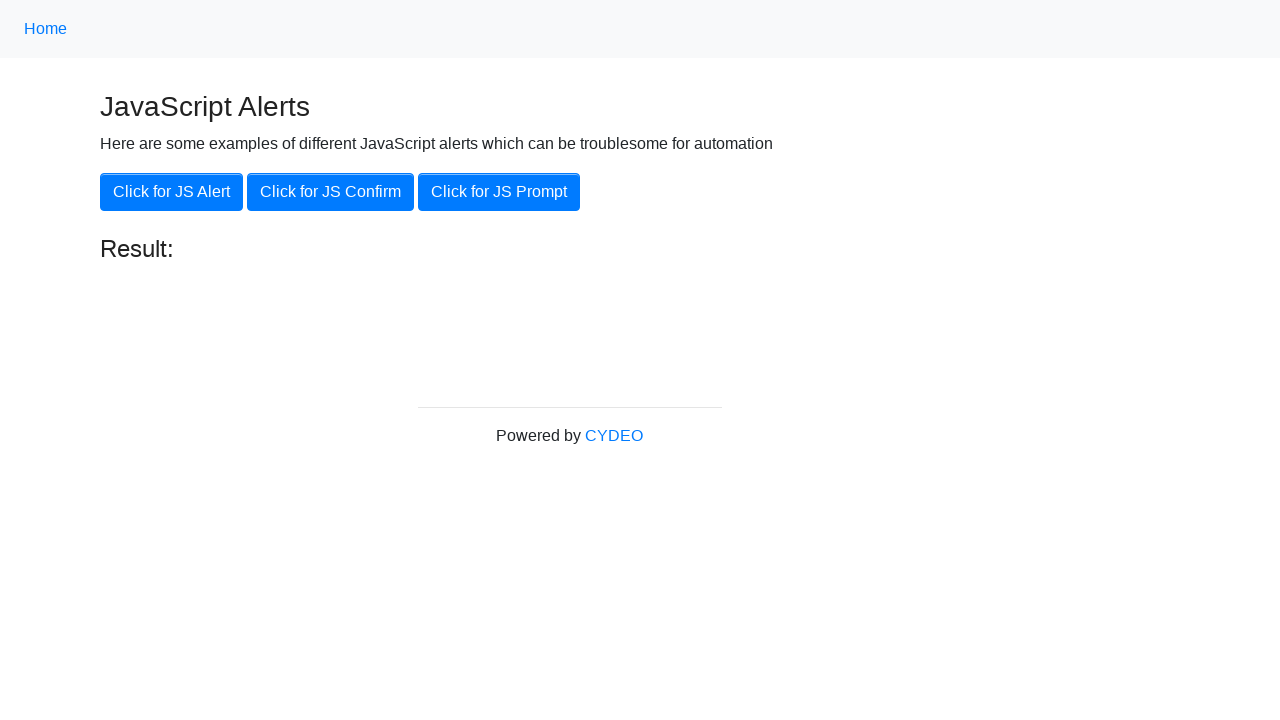

Clicked the JavaScript prompt button at (499, 192) on xpath=//button[@onclick='jsPrompt()']
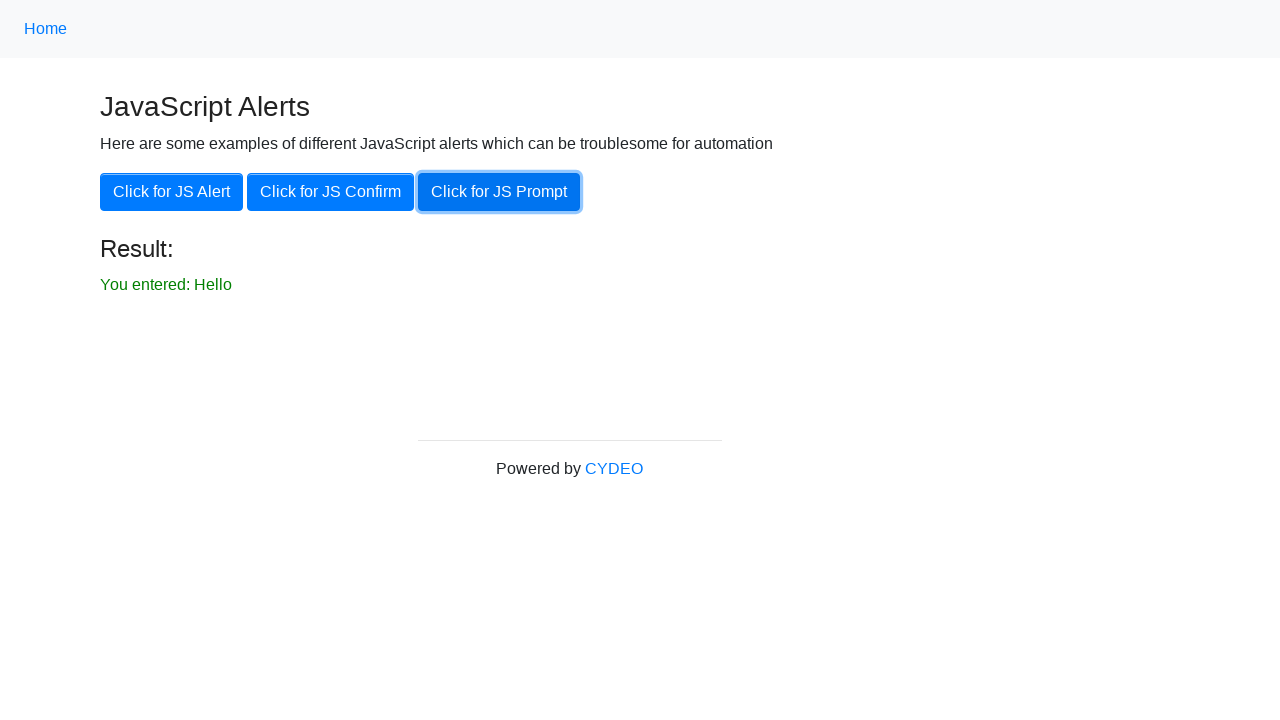

Result message element loaded
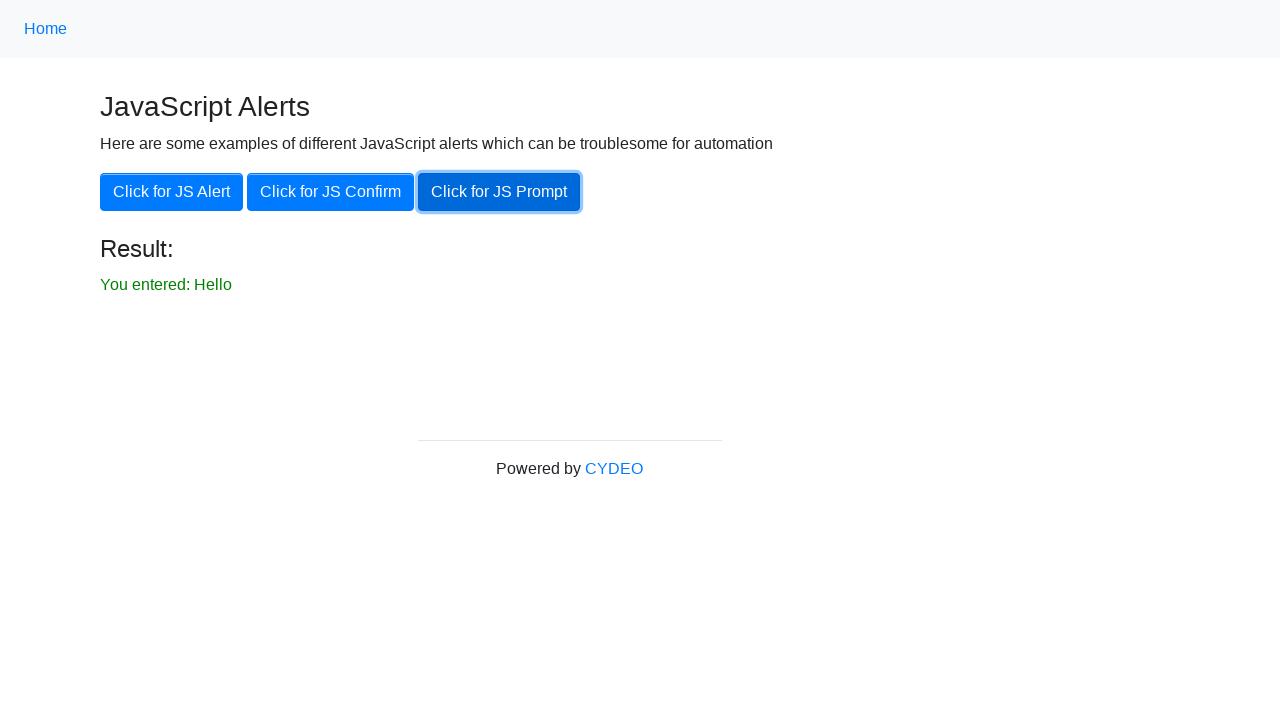

Retrieved result text from page
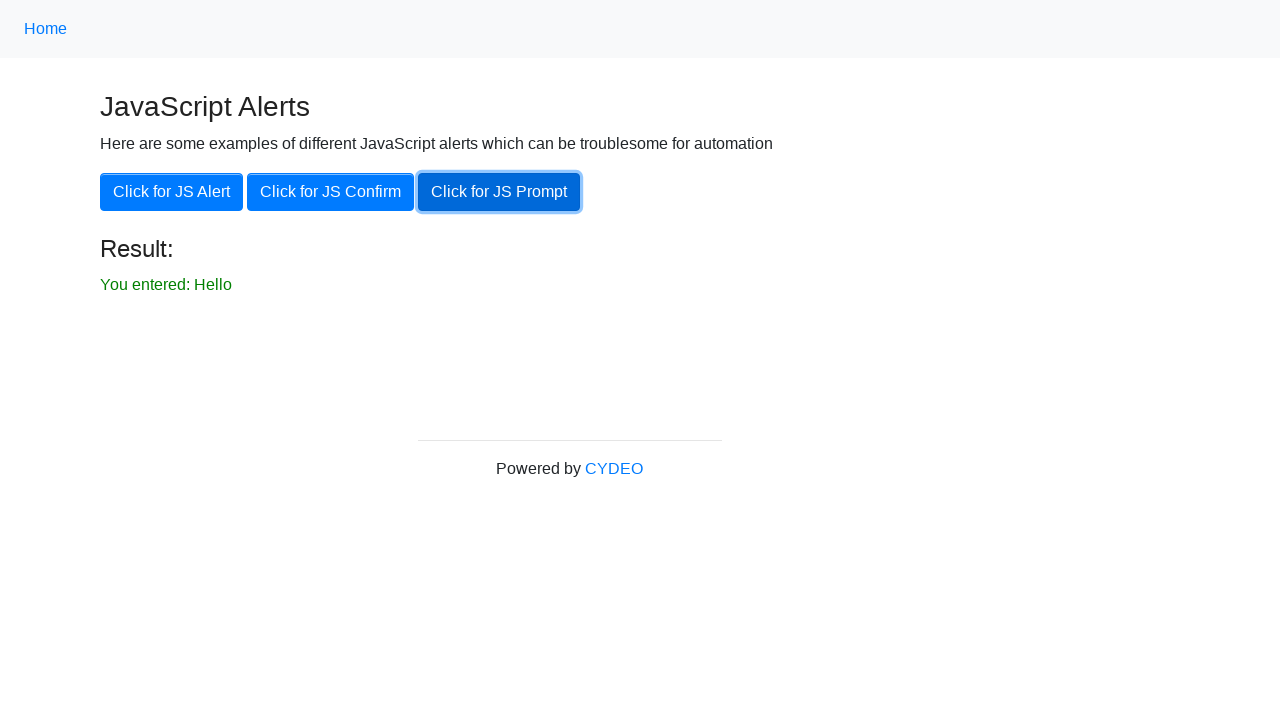

Verified result text matches expected prompt response 'You entered: Hello'
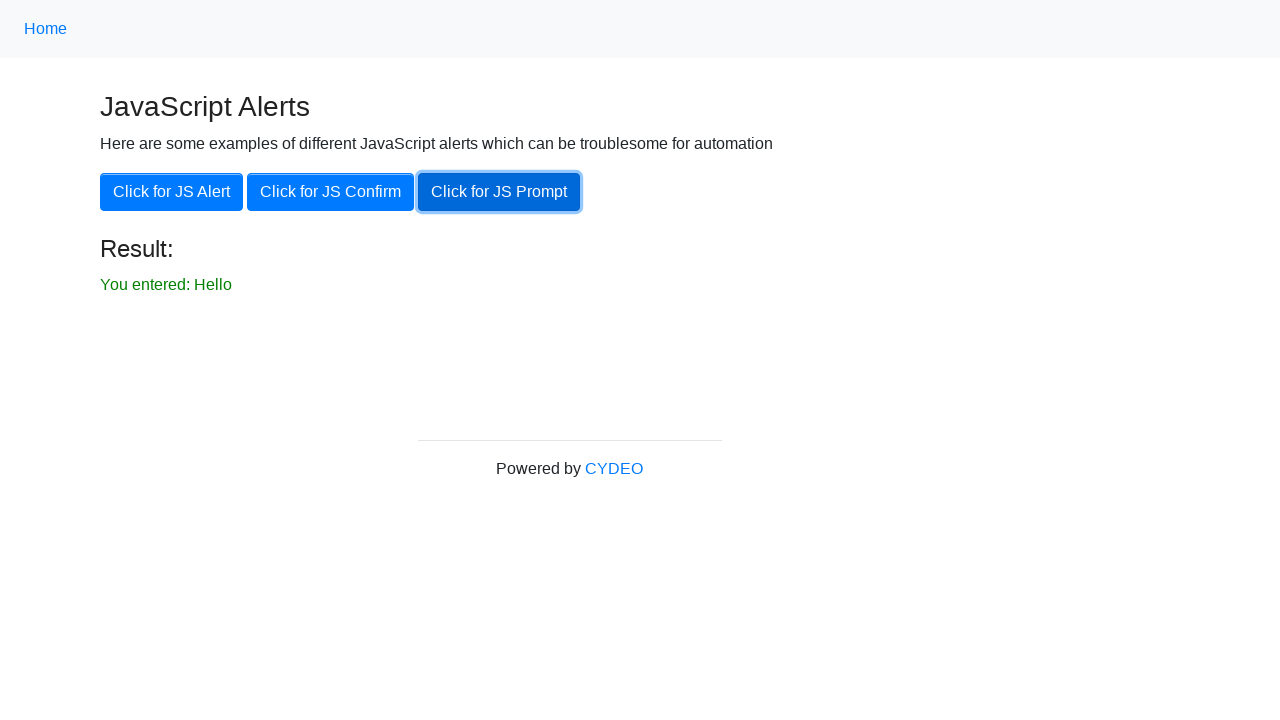

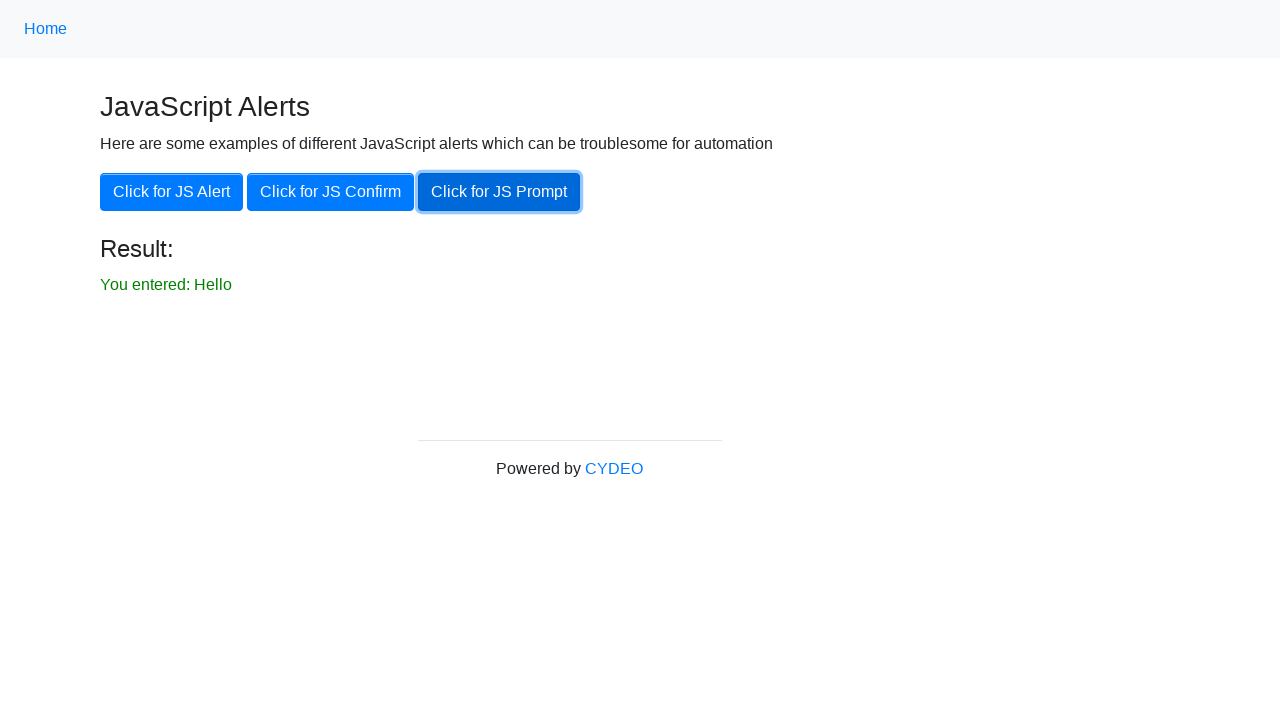